Tests a complete e-commerce shopping flow on Demoblaze: adds Samsung Galaxy S6 to cart, navigates to Monitors category, adds ASUS Full HD monitor to cart, proceeds to checkout, fills order form with shipping and payment details, and completes the purchase.

Starting URL: https://www.demoblaze.com

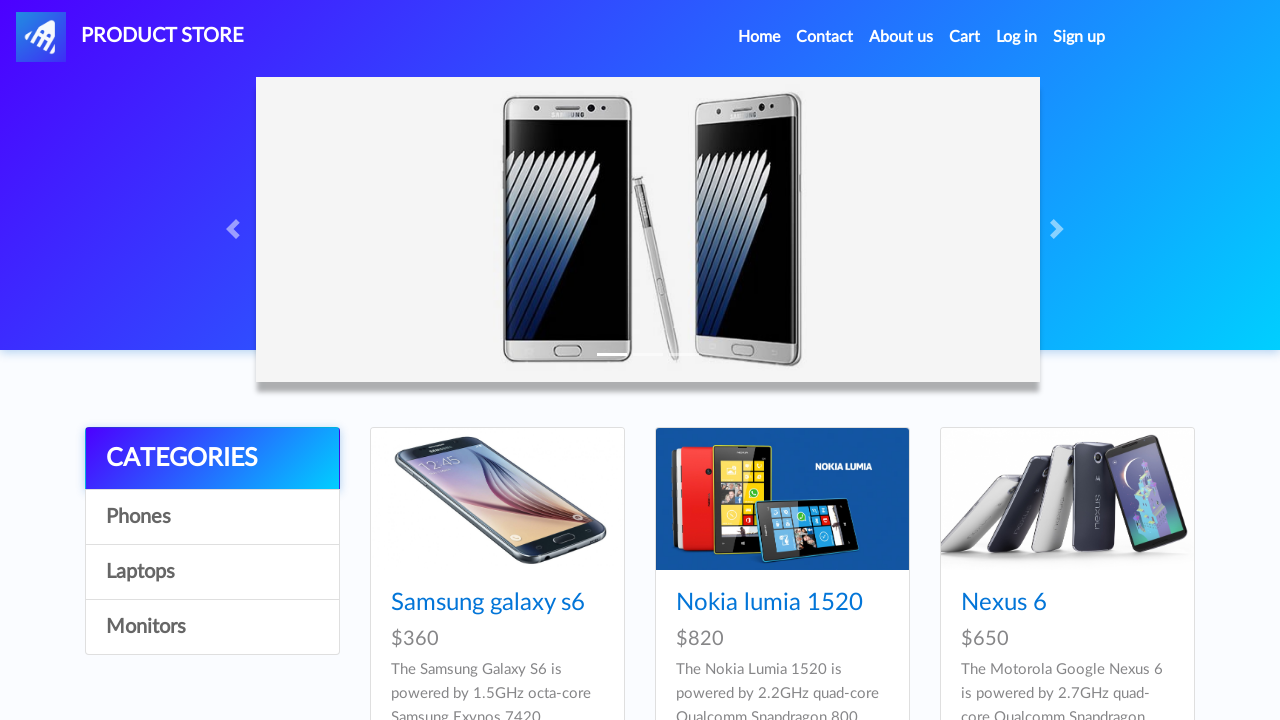

Navigated to Samsung Galaxy S6 product page
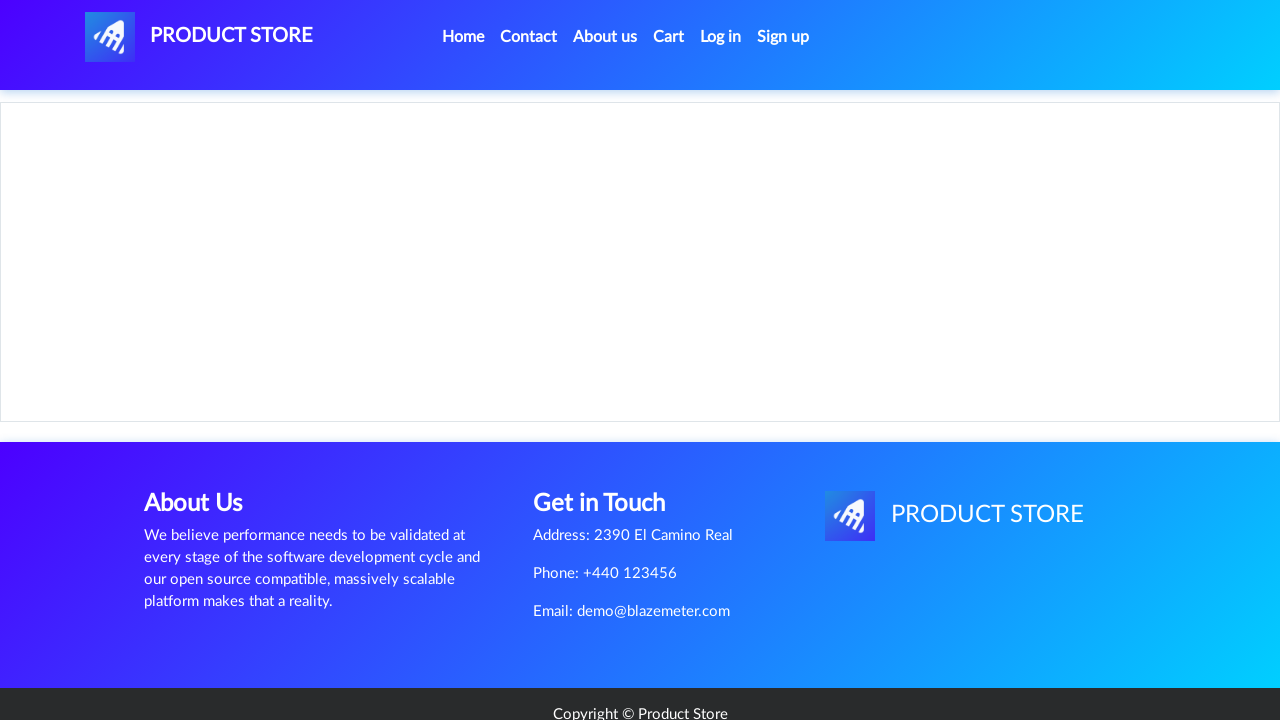

Waited for page to load completely
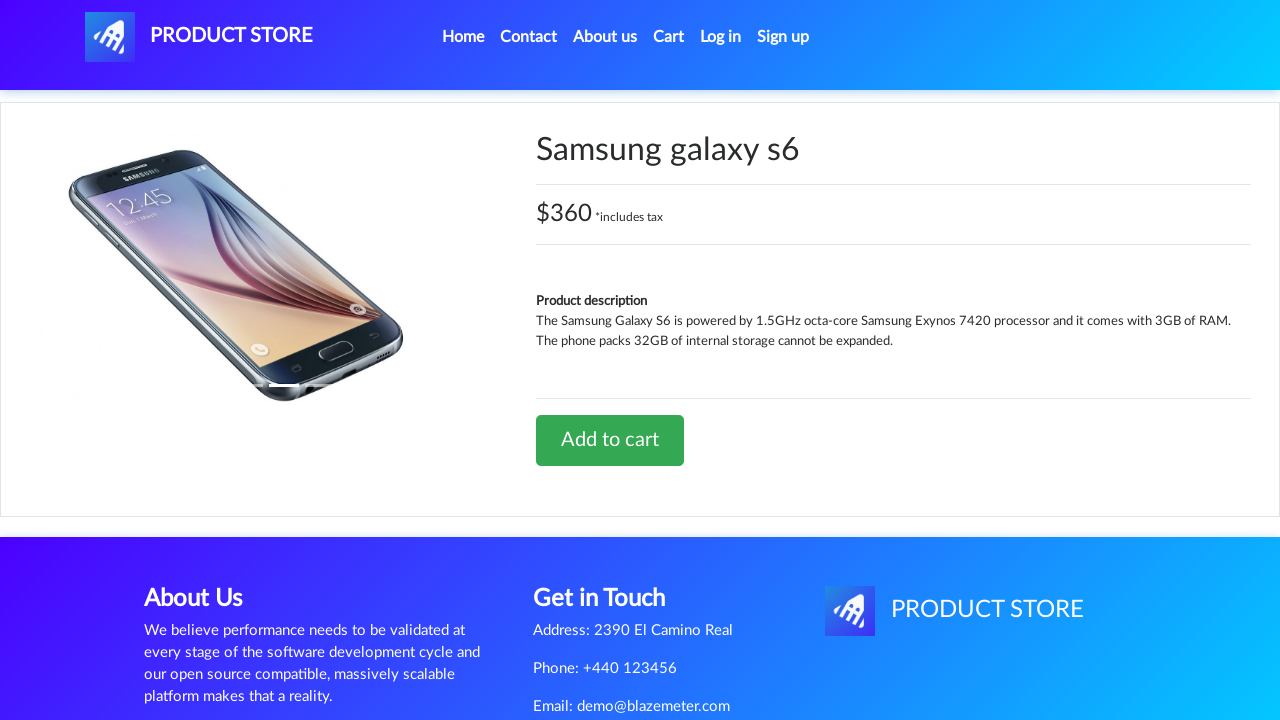

Clicked Add to Cart button for Samsung Galaxy S6 at (610, 440) on a[onclick='addToCart(1)']
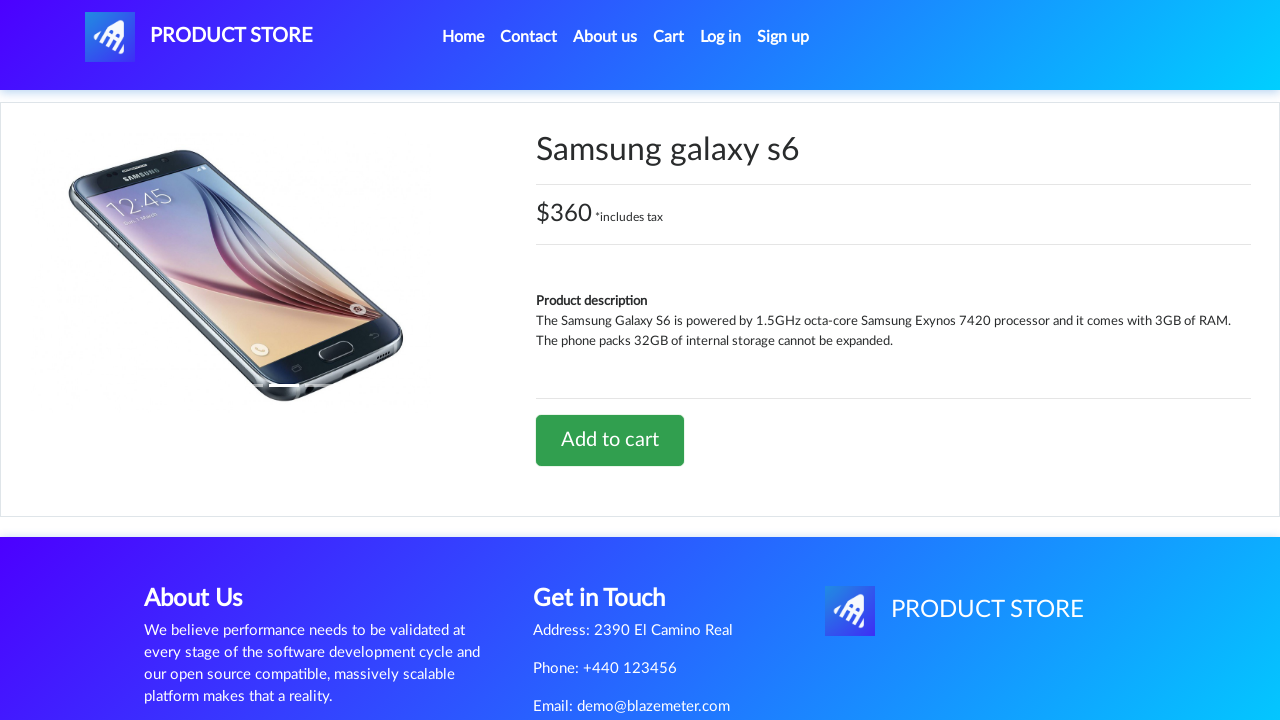

Accepted confirmation dialog for adding Samsung Galaxy S6 to cart
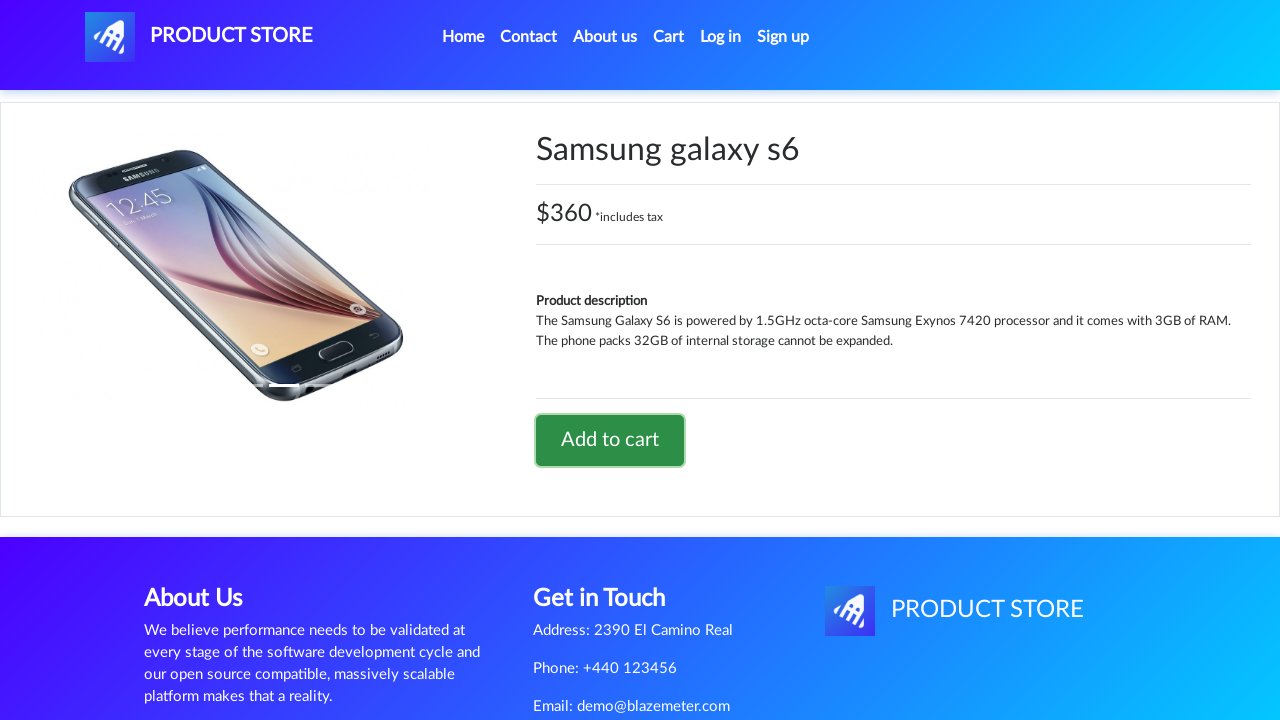

Waited for confirmation to process
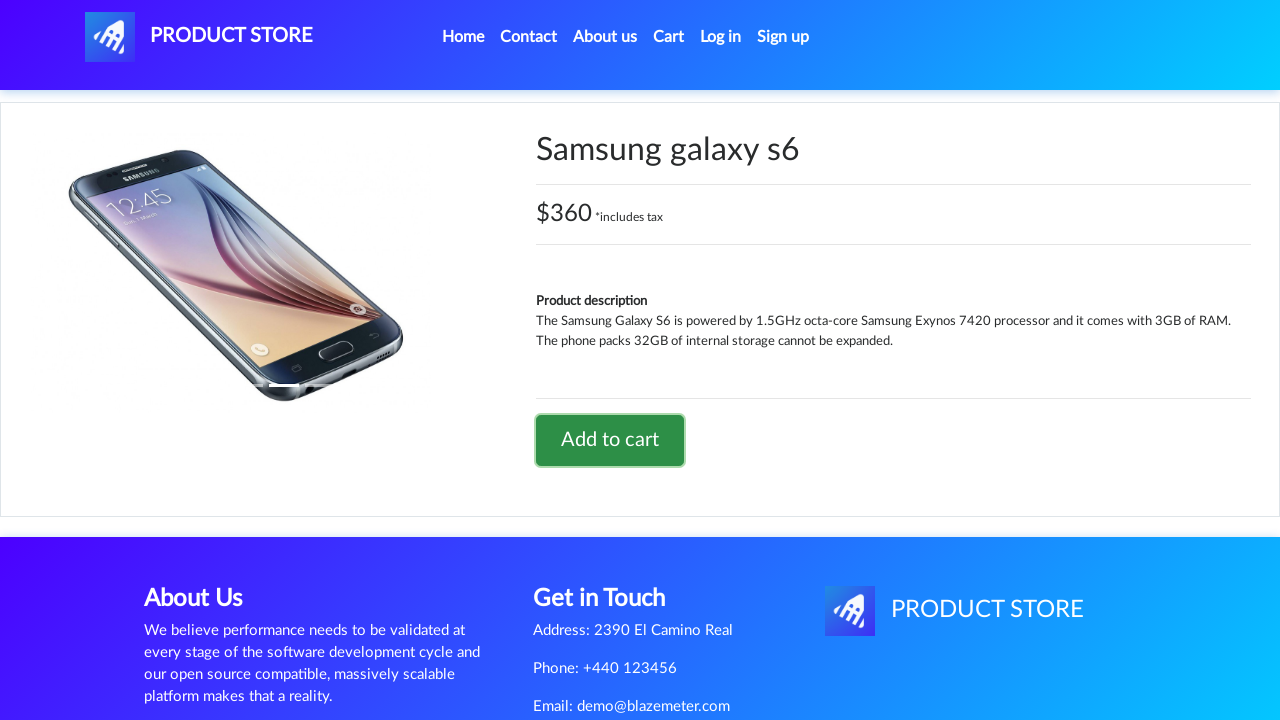

Clicked Home link to return to main page at (463, 37) on a.nav-link:has-text('Home')
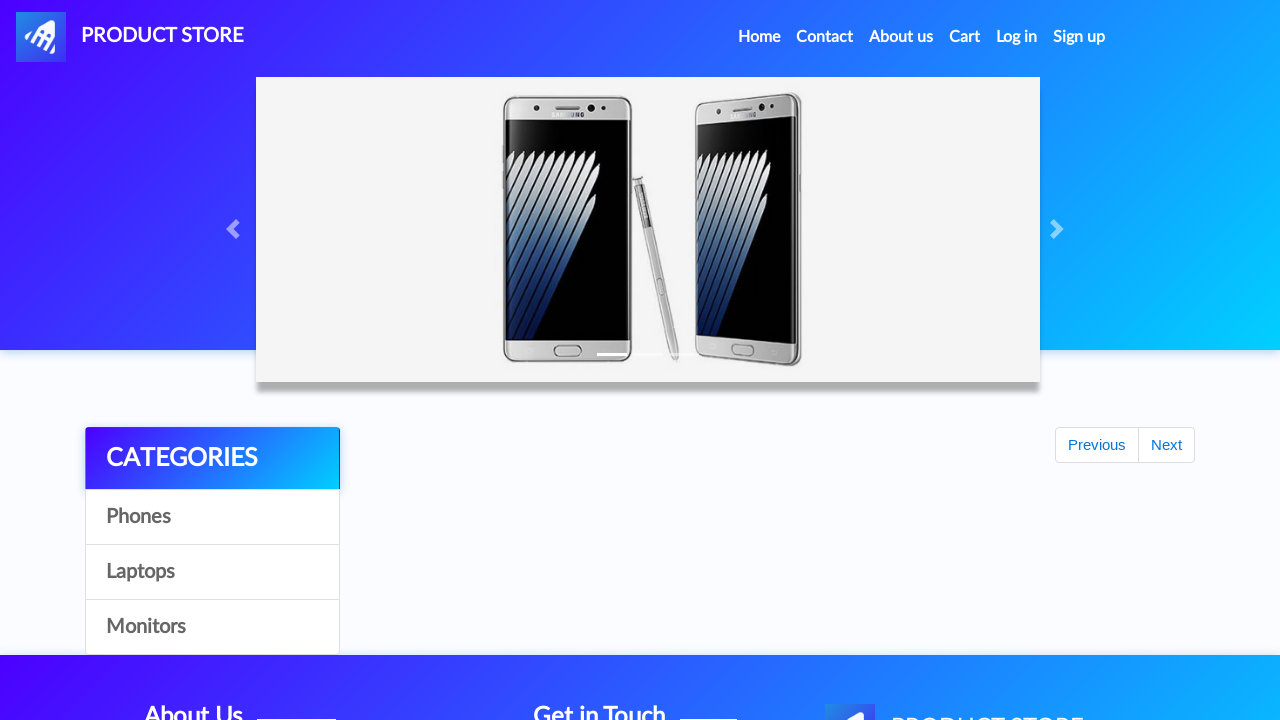

Waited for home page to load
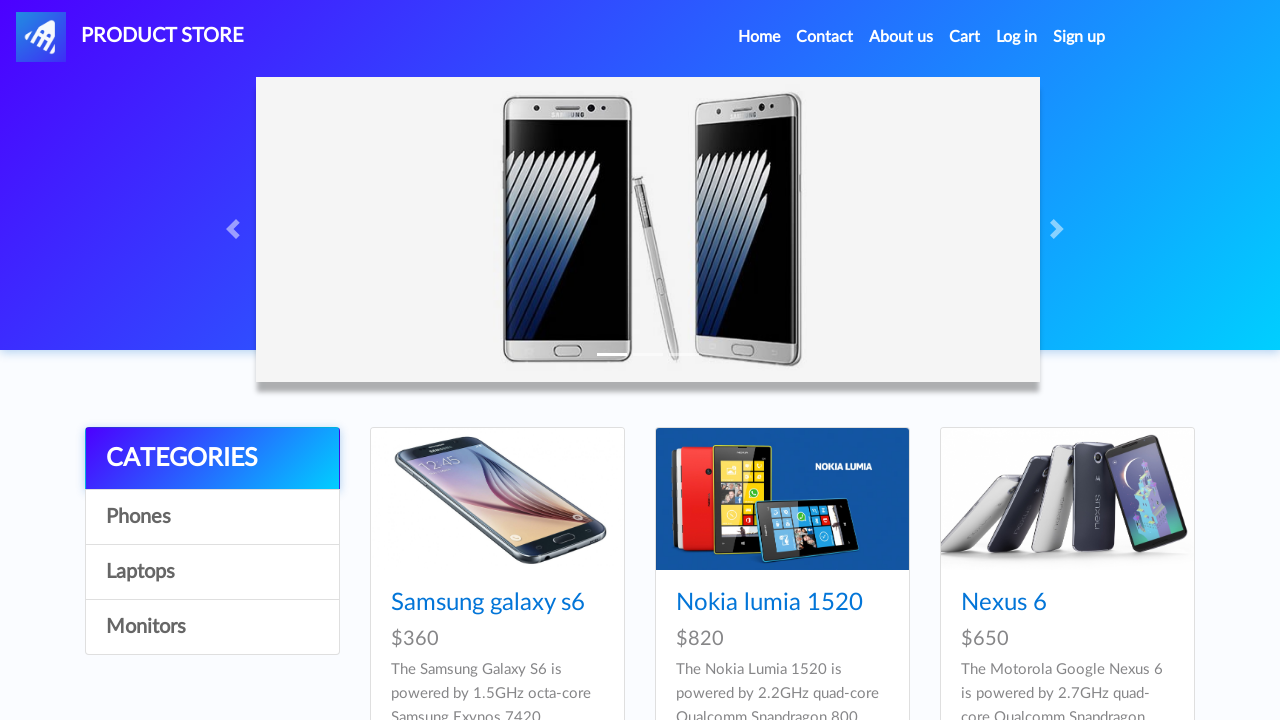

Clicked on Monitors category at (212, 627) on a[onclick="byCat('monitor')"]
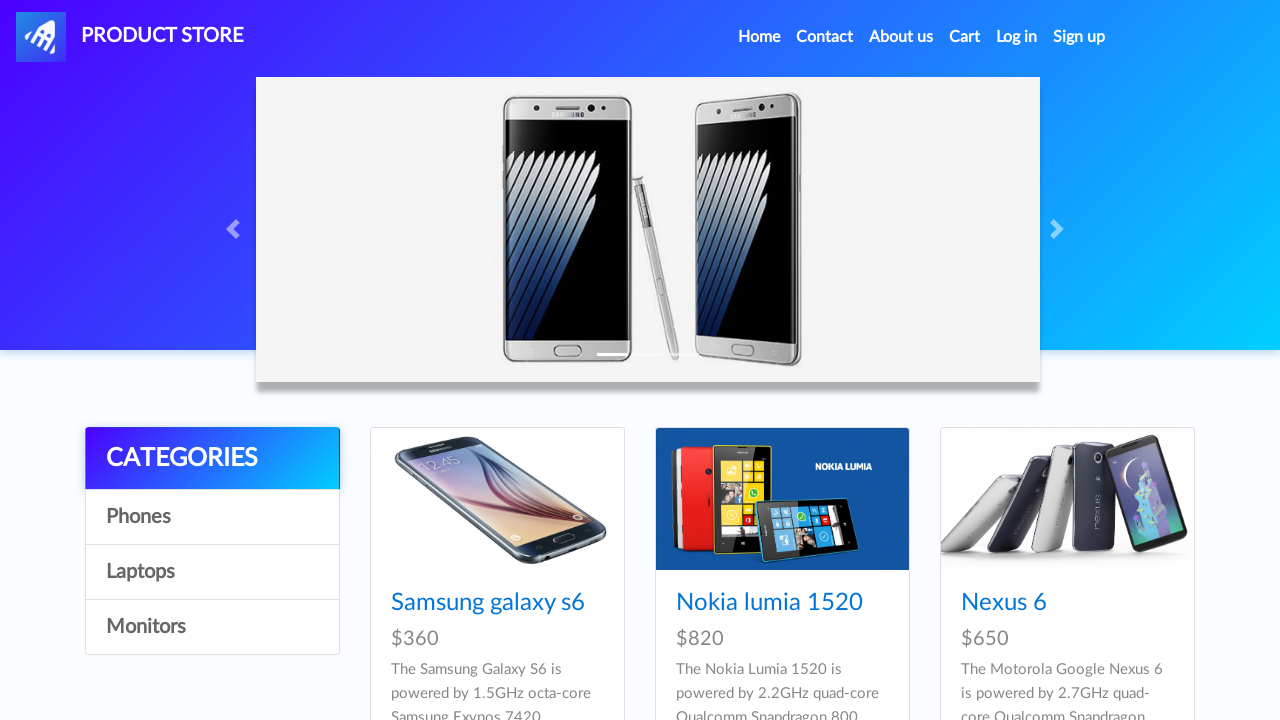

Waited for Monitors category to load
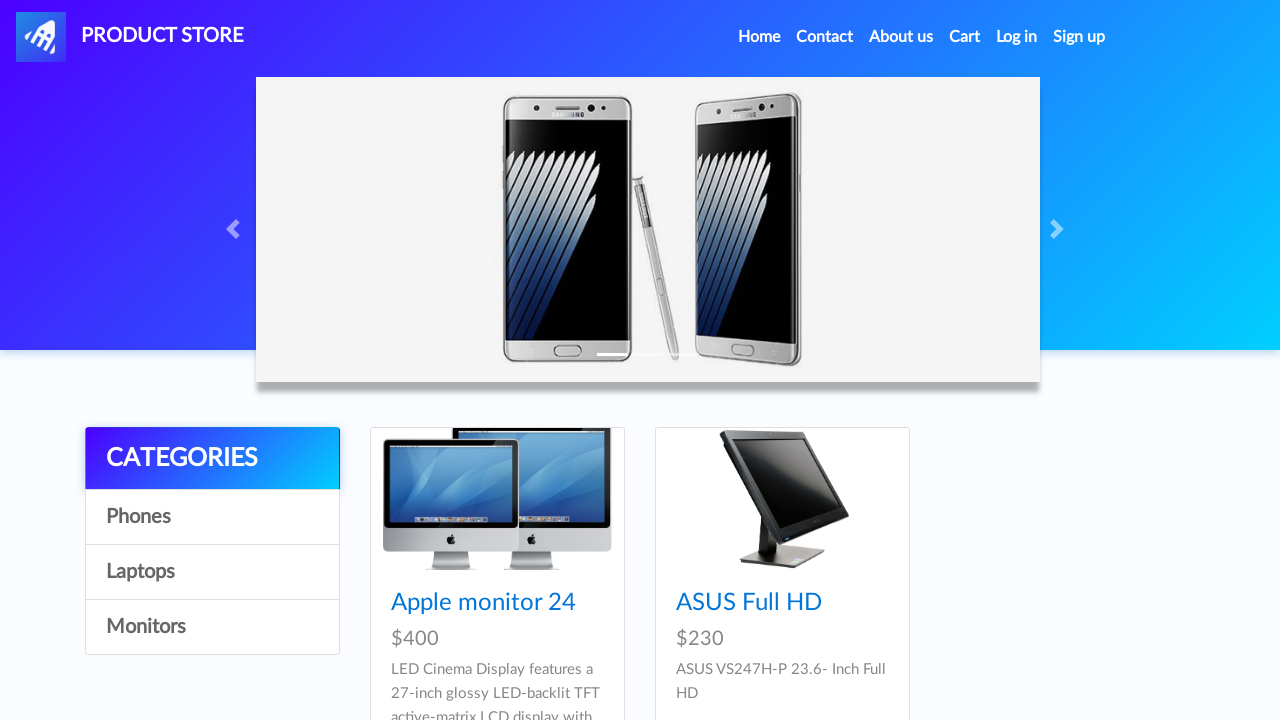

Clicked on ASUS Full HD monitor product at (749, 603) on a:has-text('ASUS Full HD')
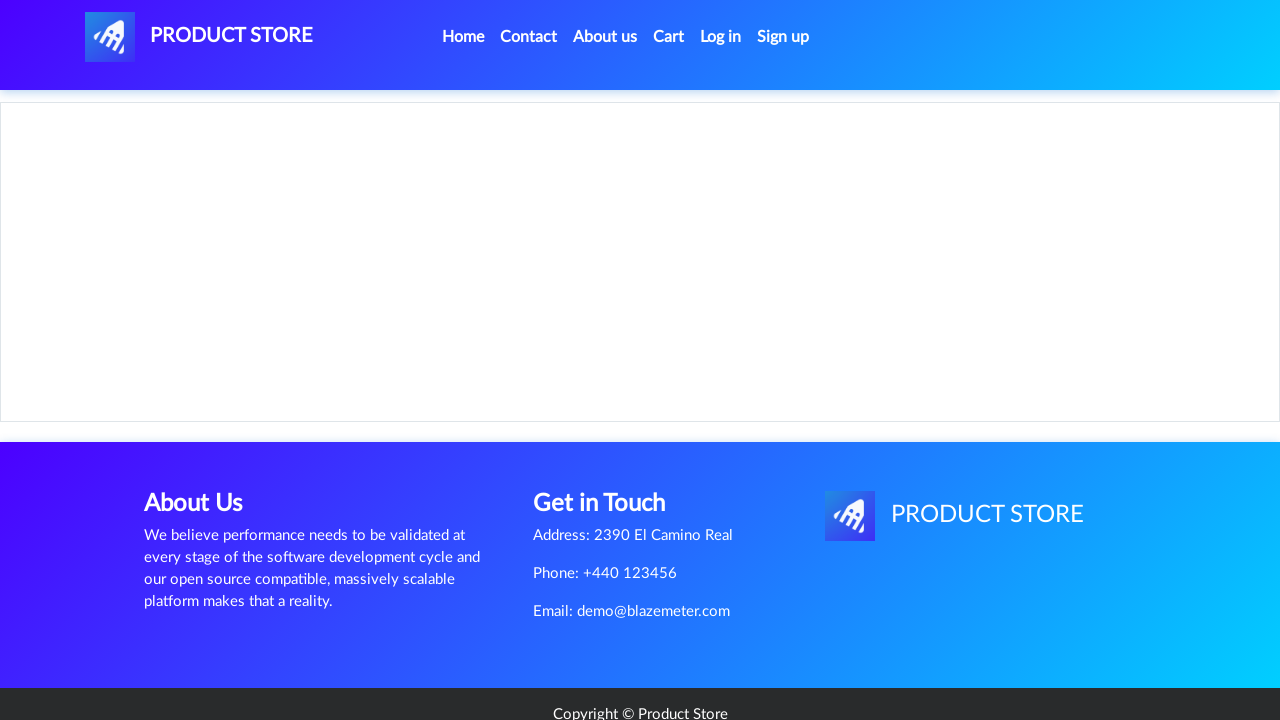

Waited for ASUS Full HD product page to load
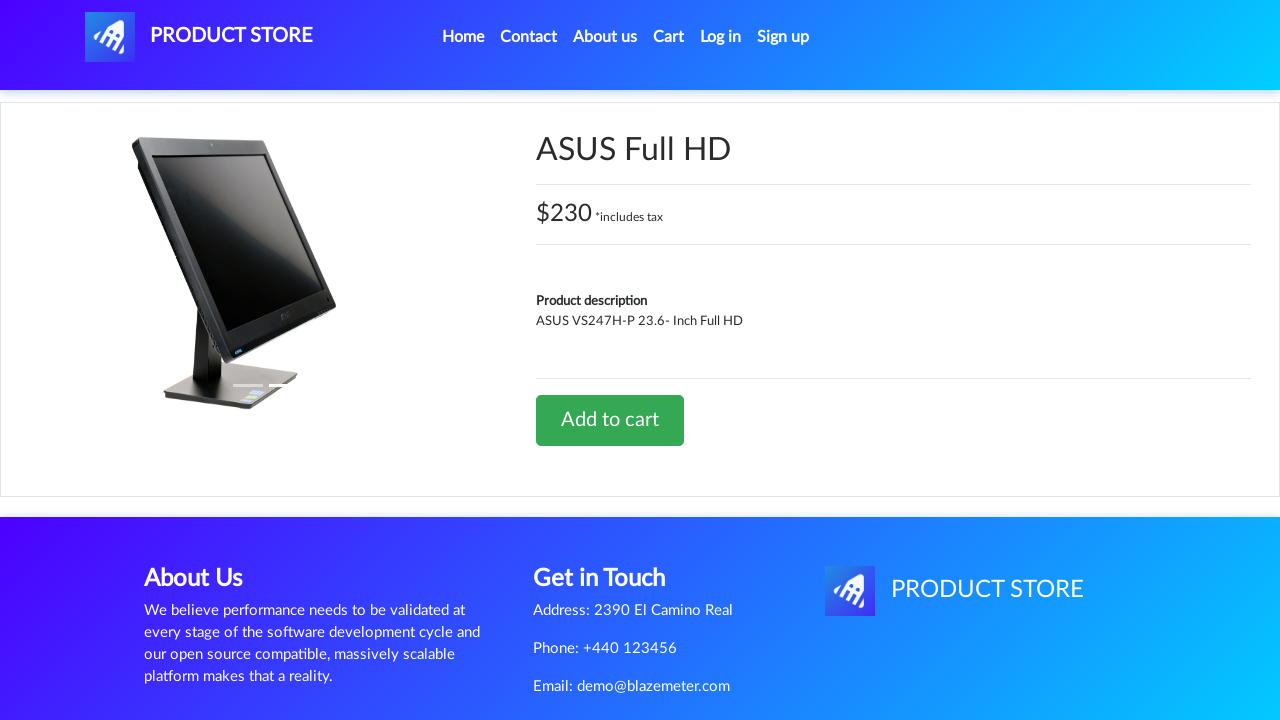

Clicked Add to Cart button for ASUS Full HD monitor at (610, 420) on a[onclick='addToCart(14)']
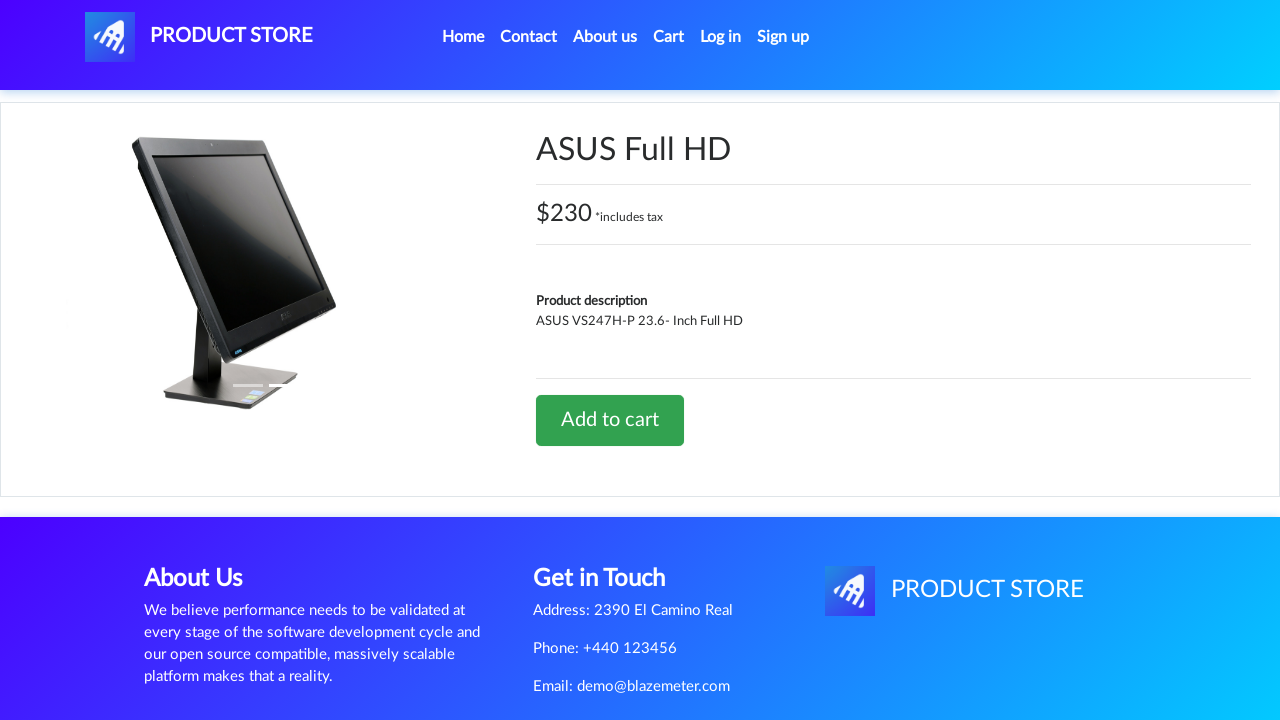

Waited for ASUS Full HD to be added to cart
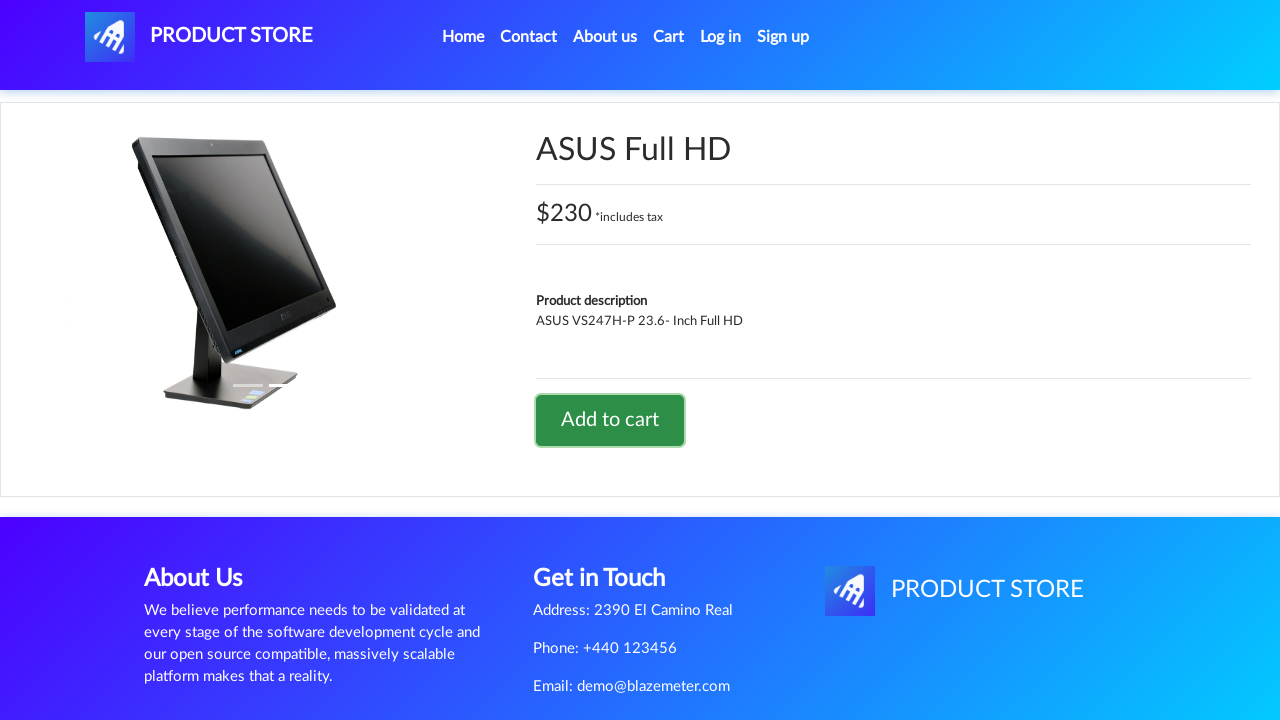

Clicked on Cart button to view shopping cart at (669, 37) on #cartur
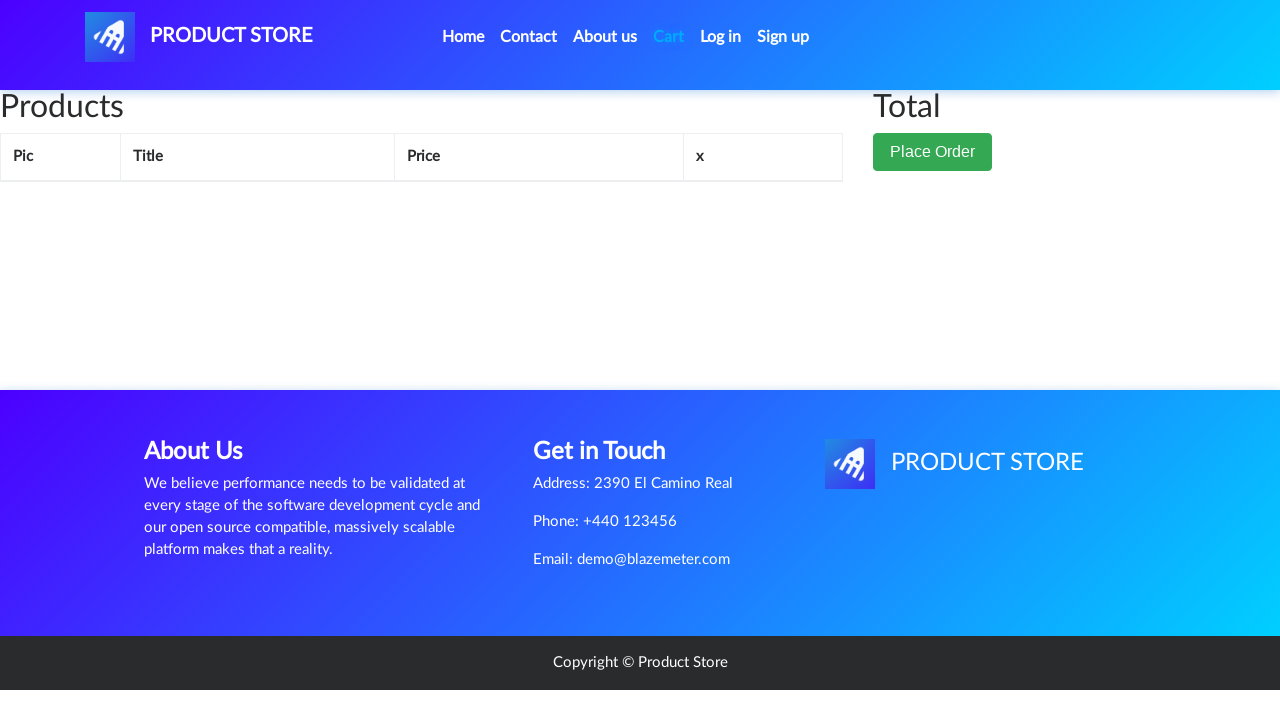

Waited for cart page to load
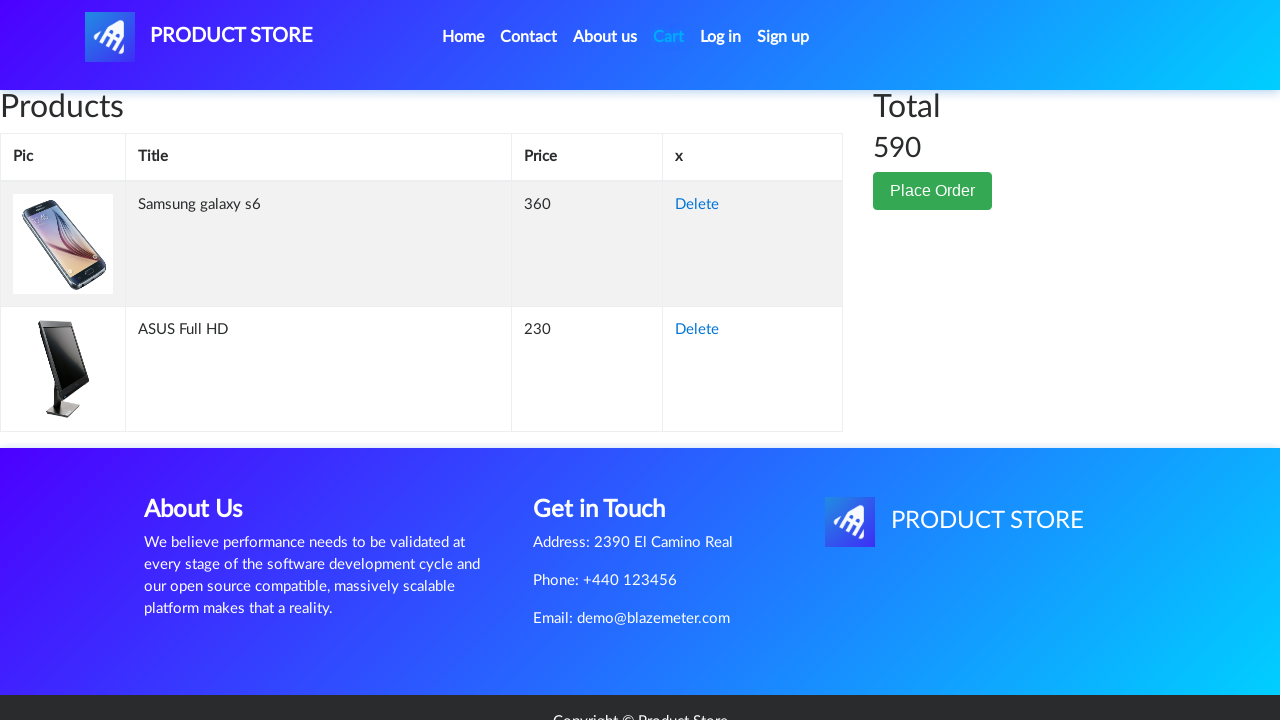

Clicked Place Order button at (933, 191) on button.btn-success
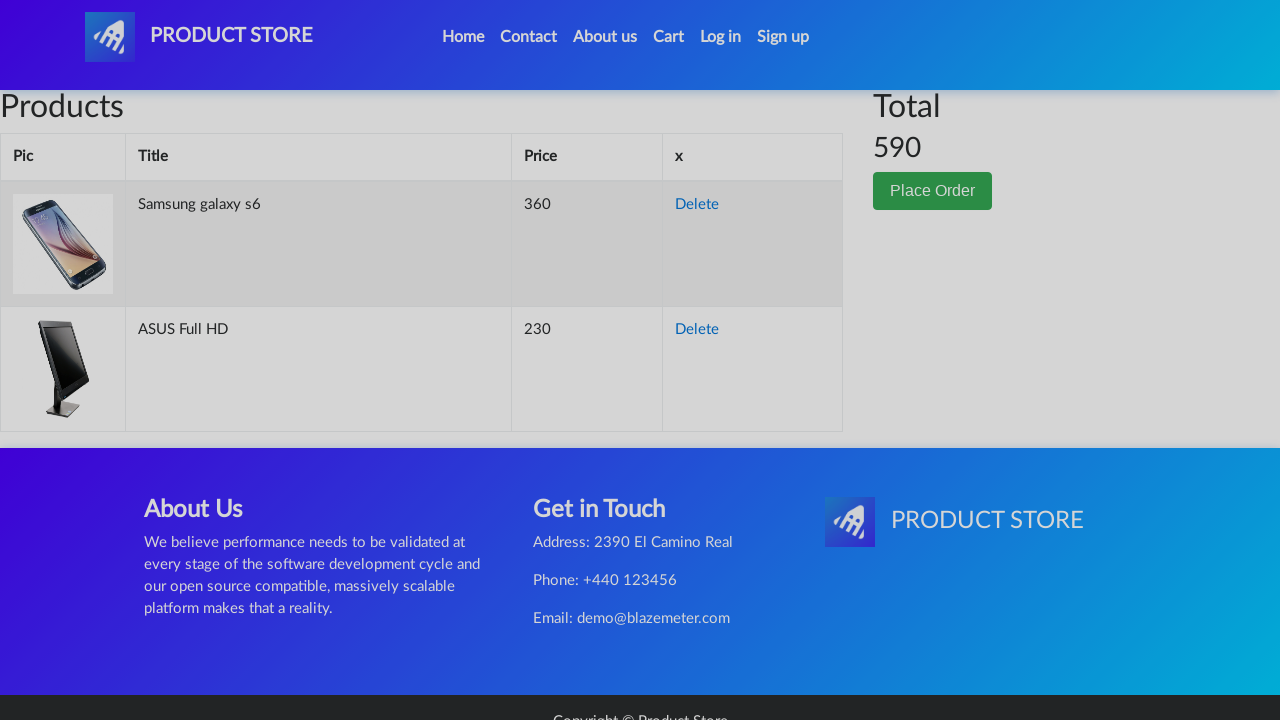

Order form modal appeared
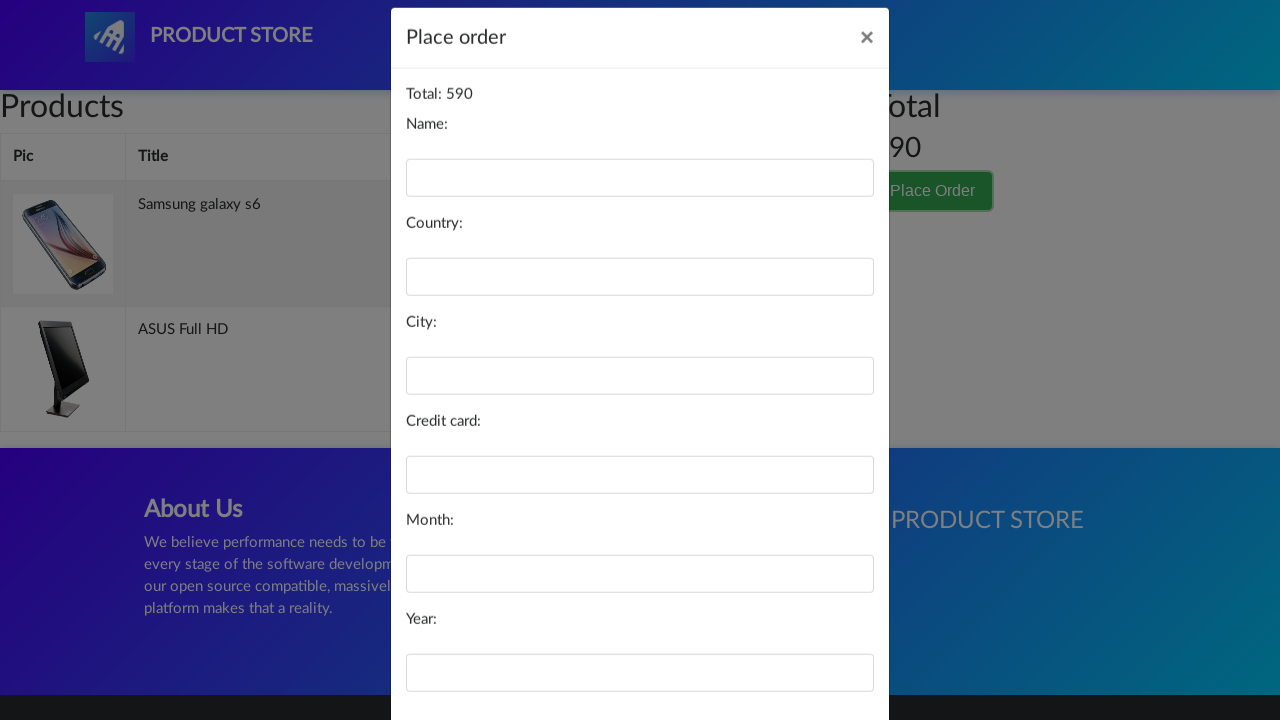

Filled in customer name 'John Smith' on #name
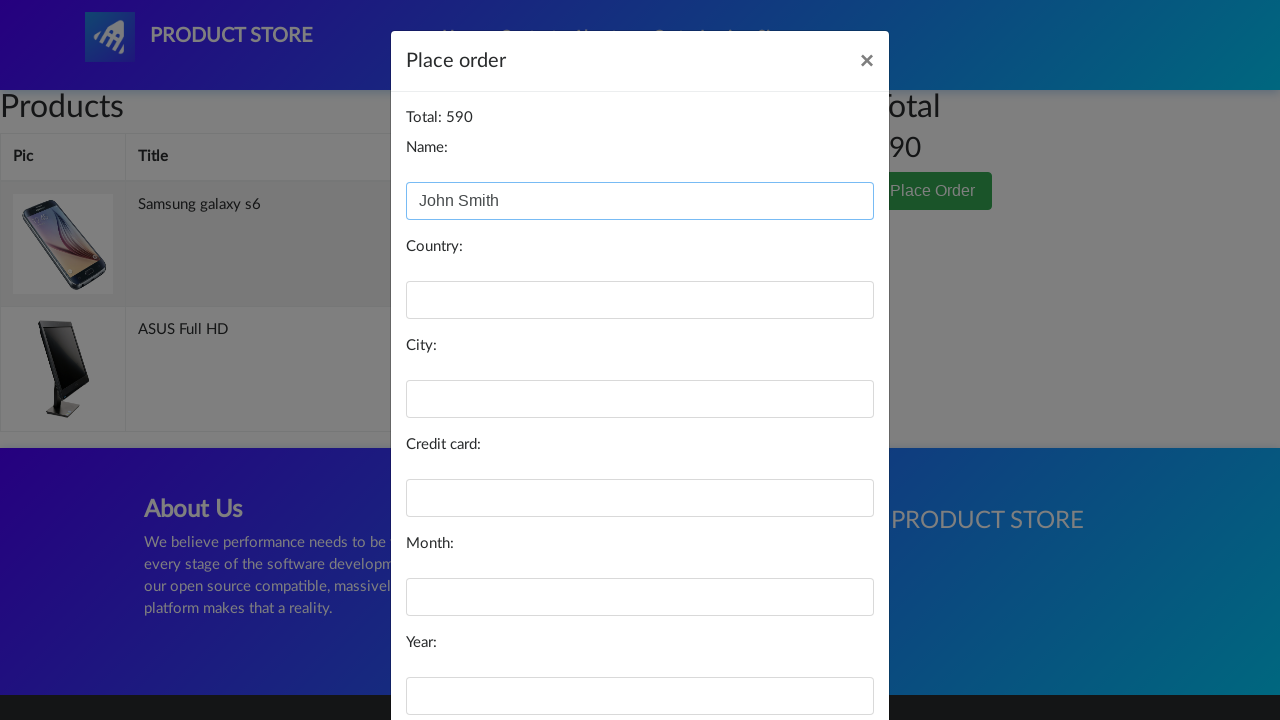

Filled in country 'Ukraine' on #country
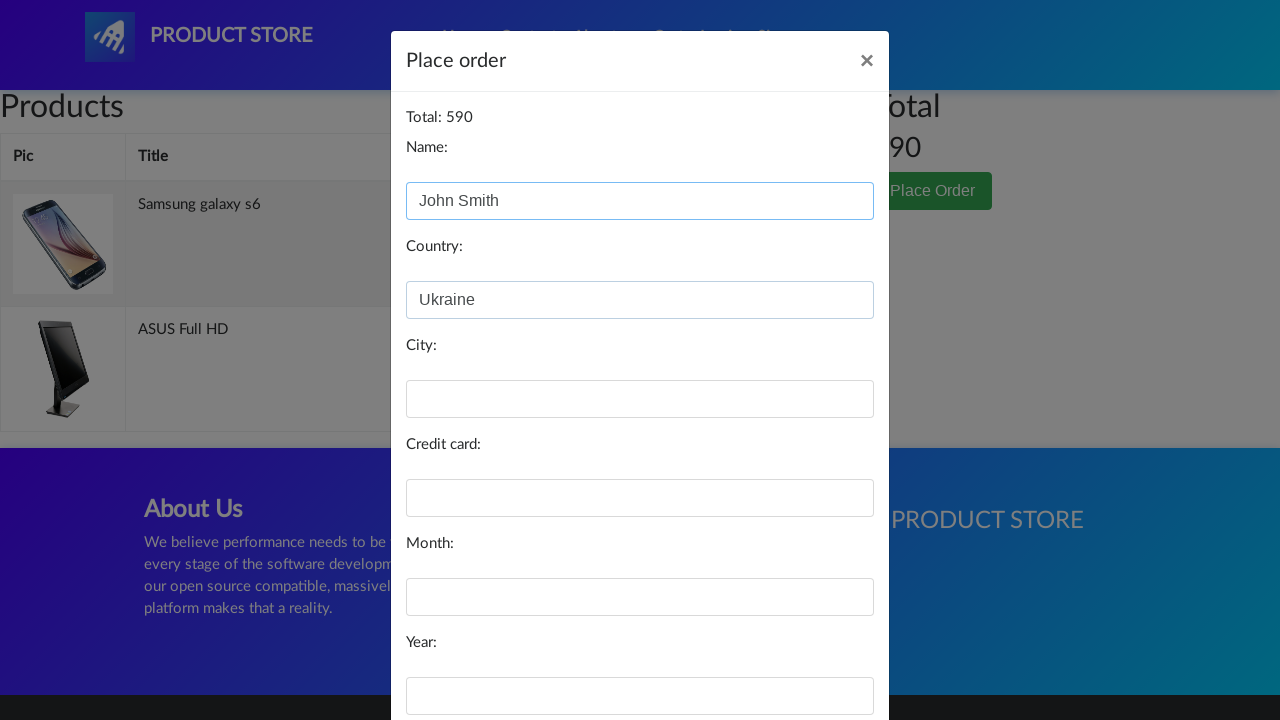

Filled in city 'Lviv' on #city
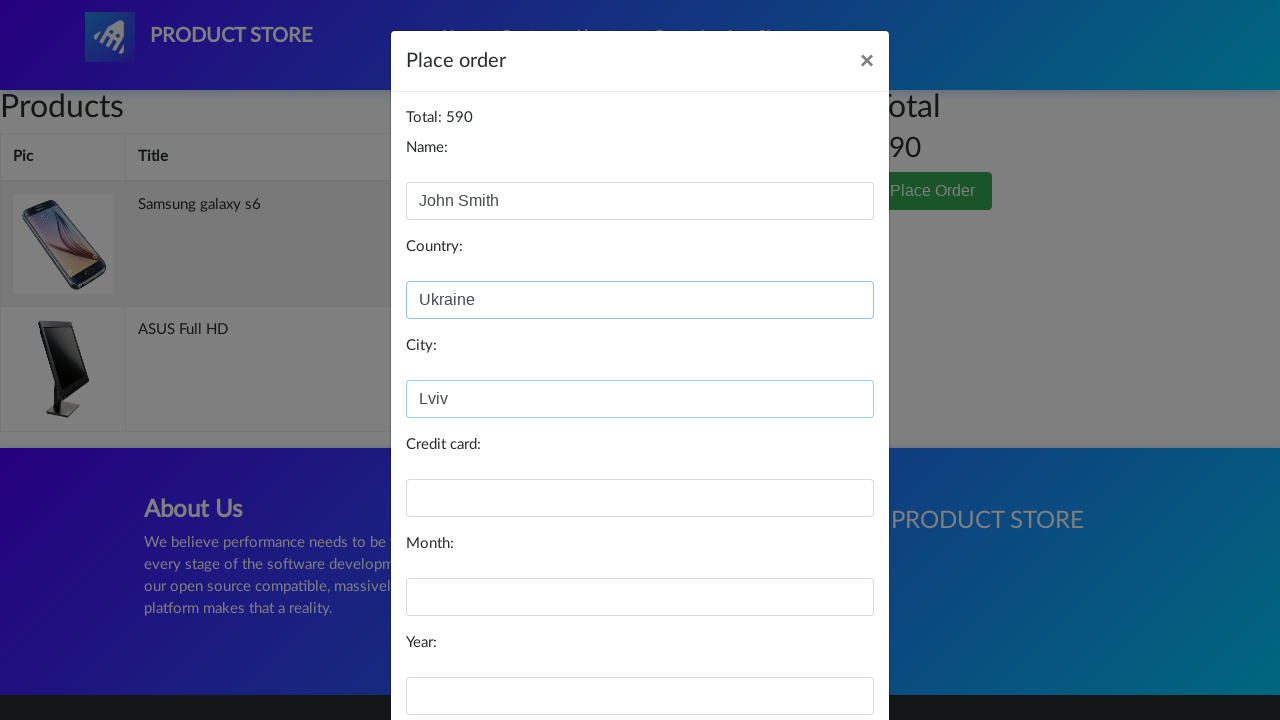

Filled in credit card number on #card
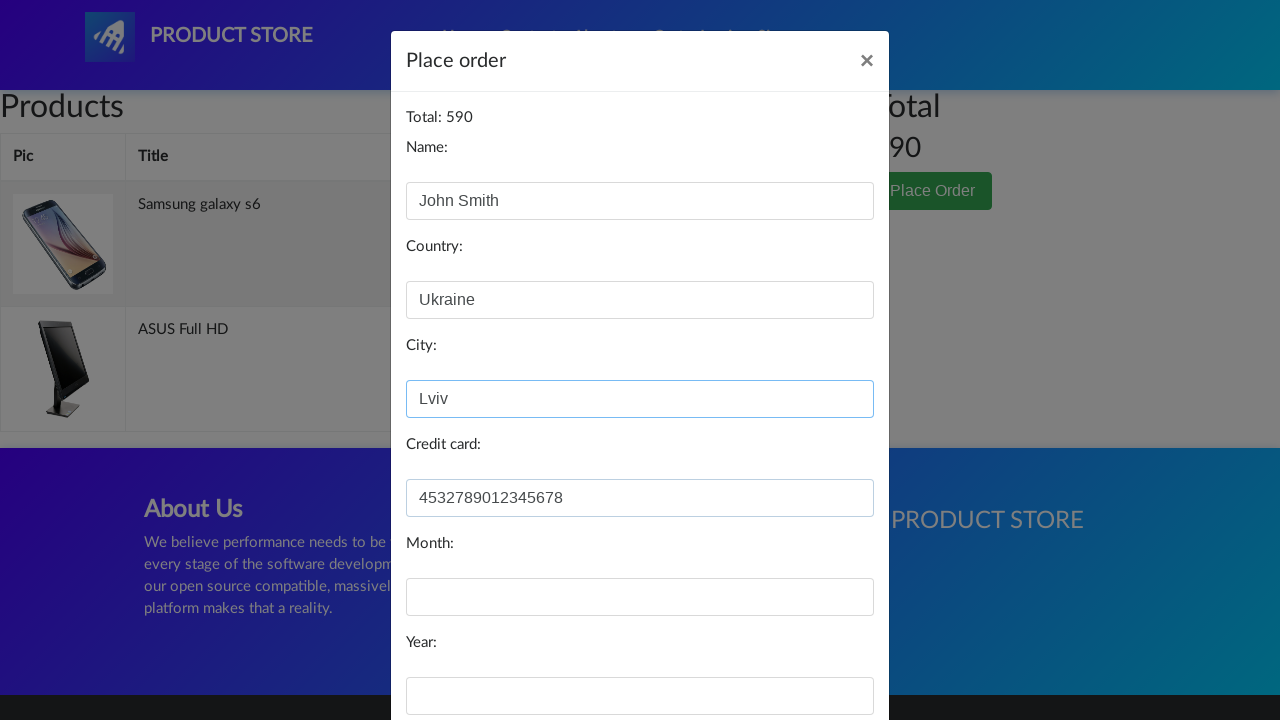

Filled in card expiration month '10' on #month
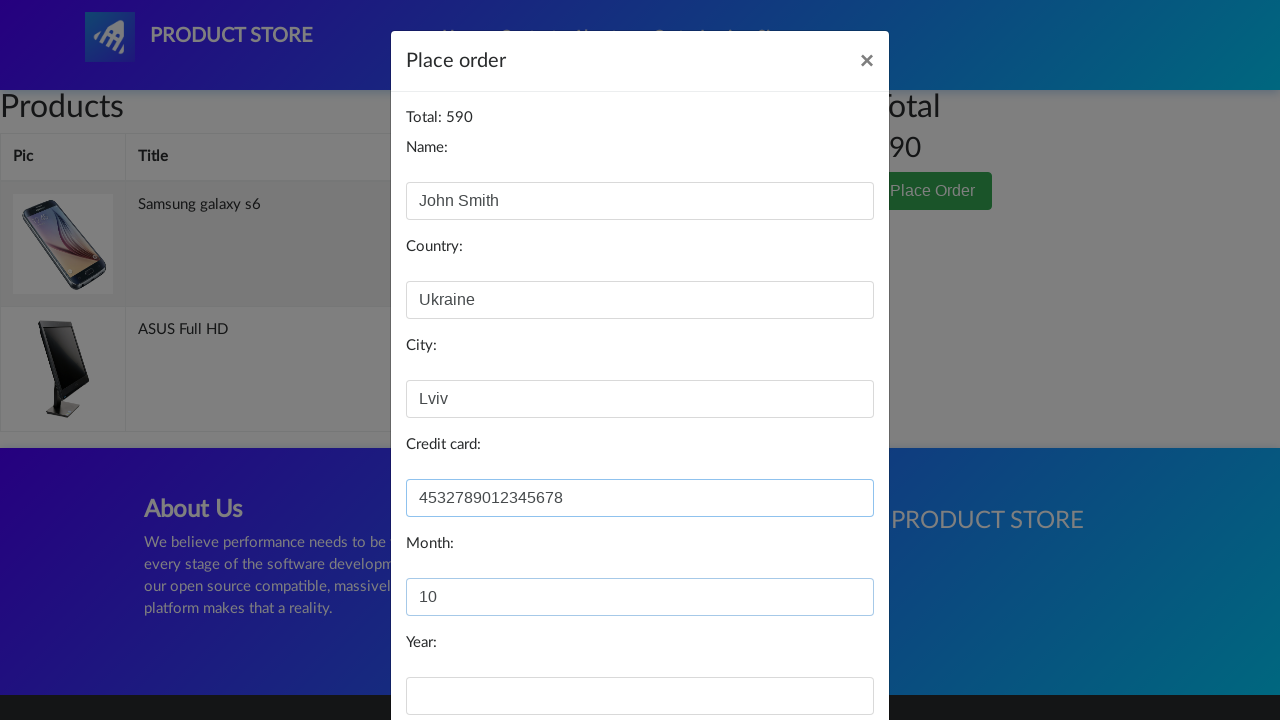

Filled in card expiration year '2025' on #year
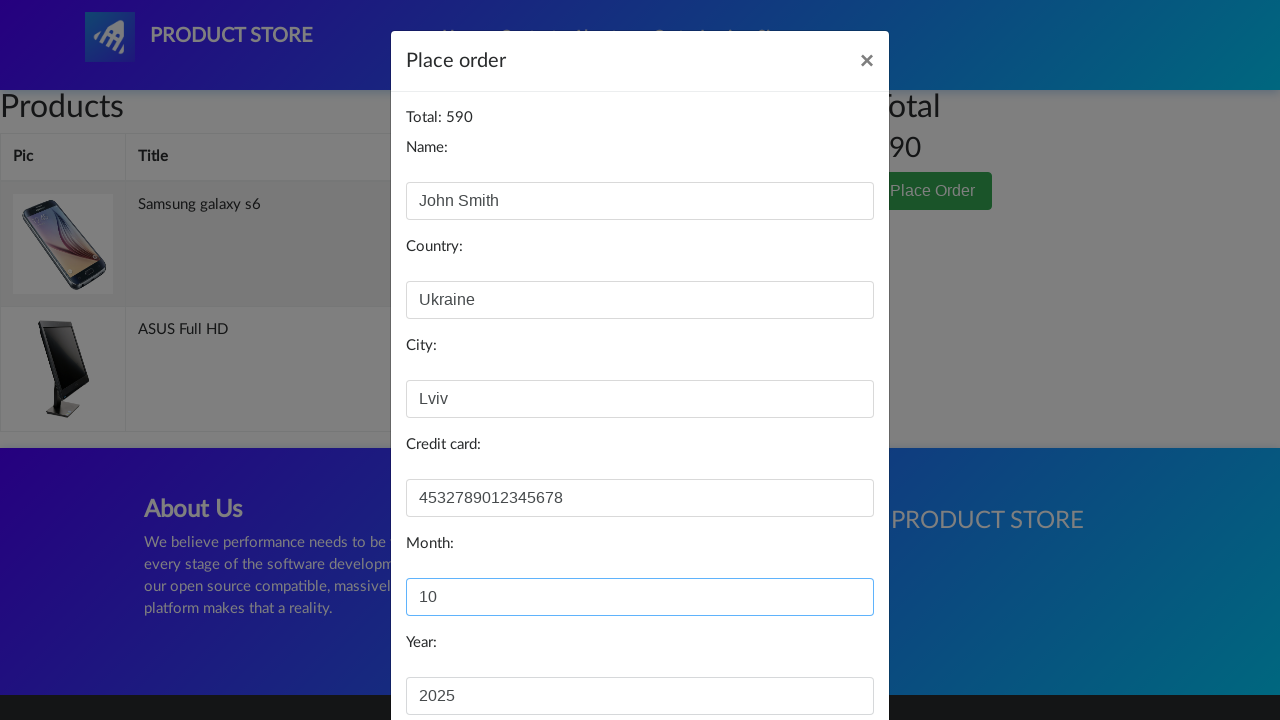

Clicked Purchase button to complete order at (823, 655) on button[onclick='purchaseOrder()']
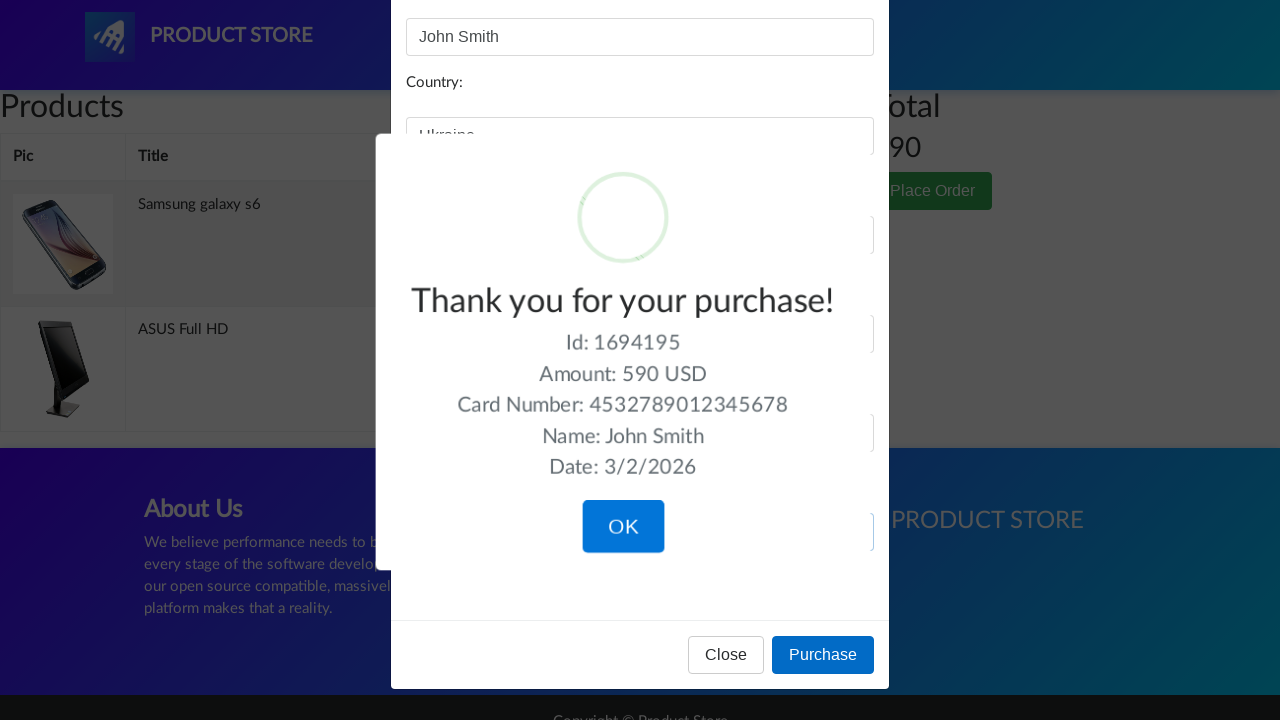

Order confirmation alert appeared indicating successful purchase
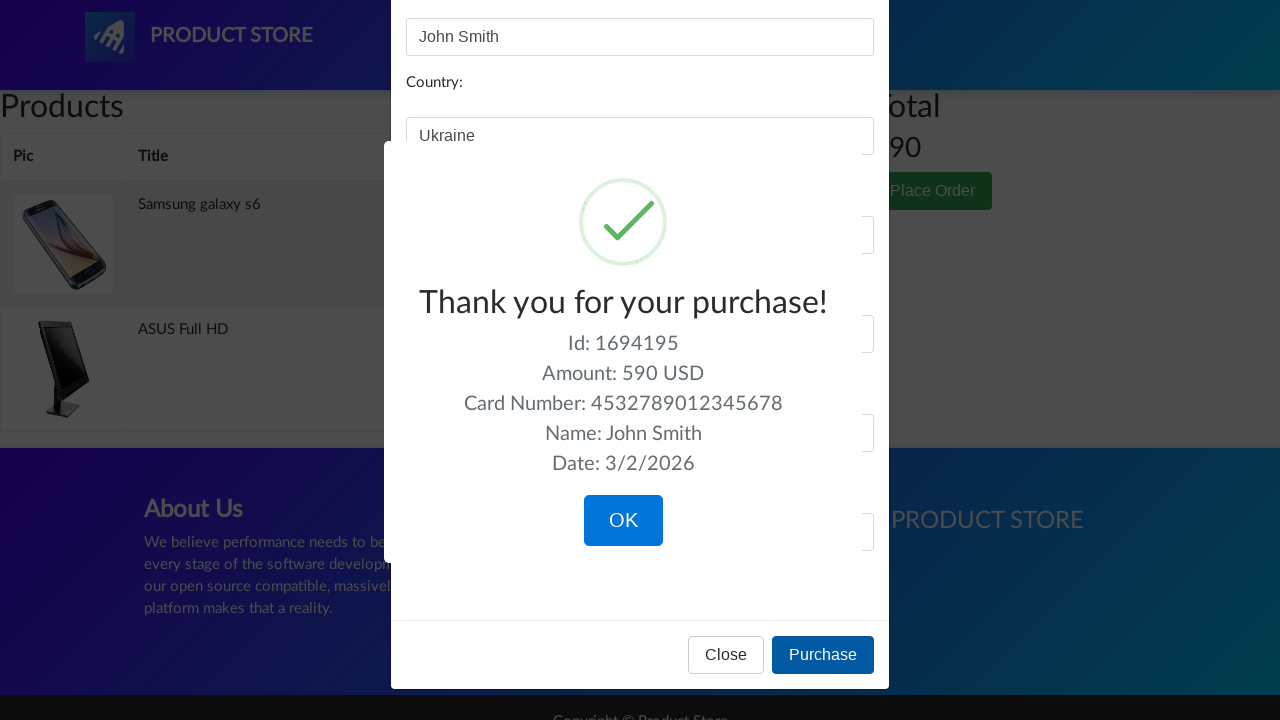

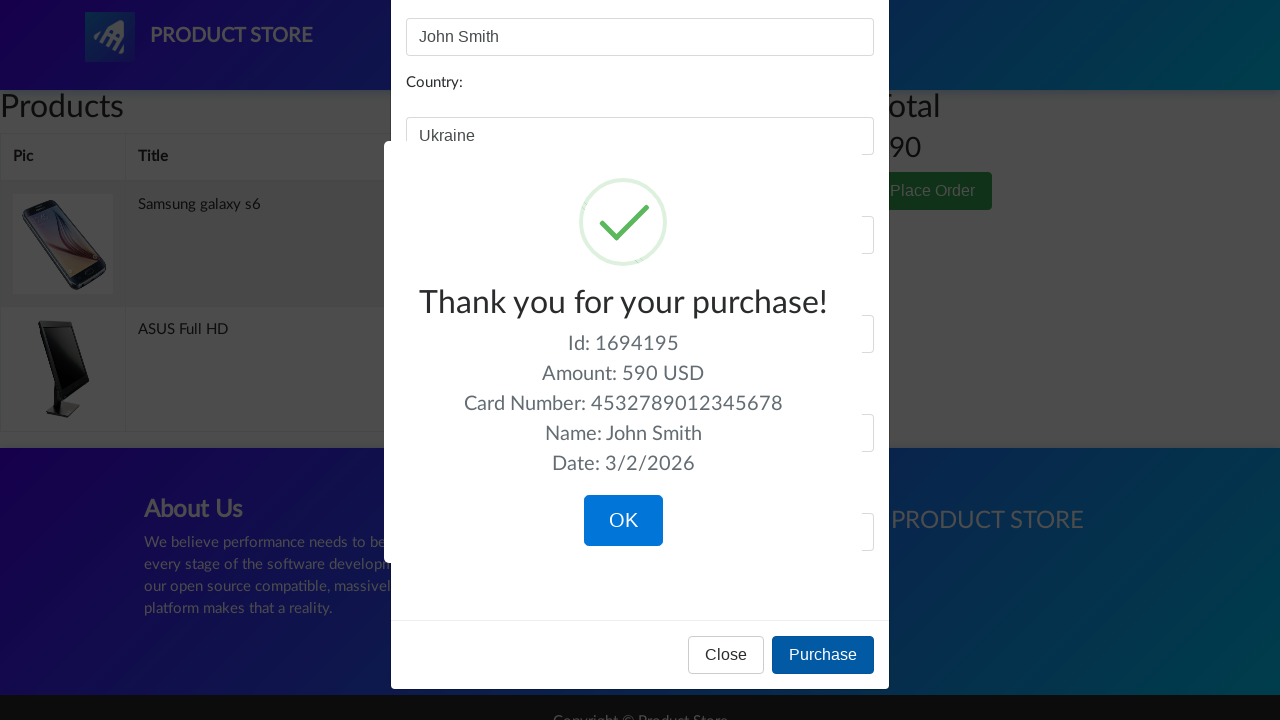